Tests marking individual items as complete by checking their checkboxes

Starting URL: https://demo.playwright.dev/todomvc

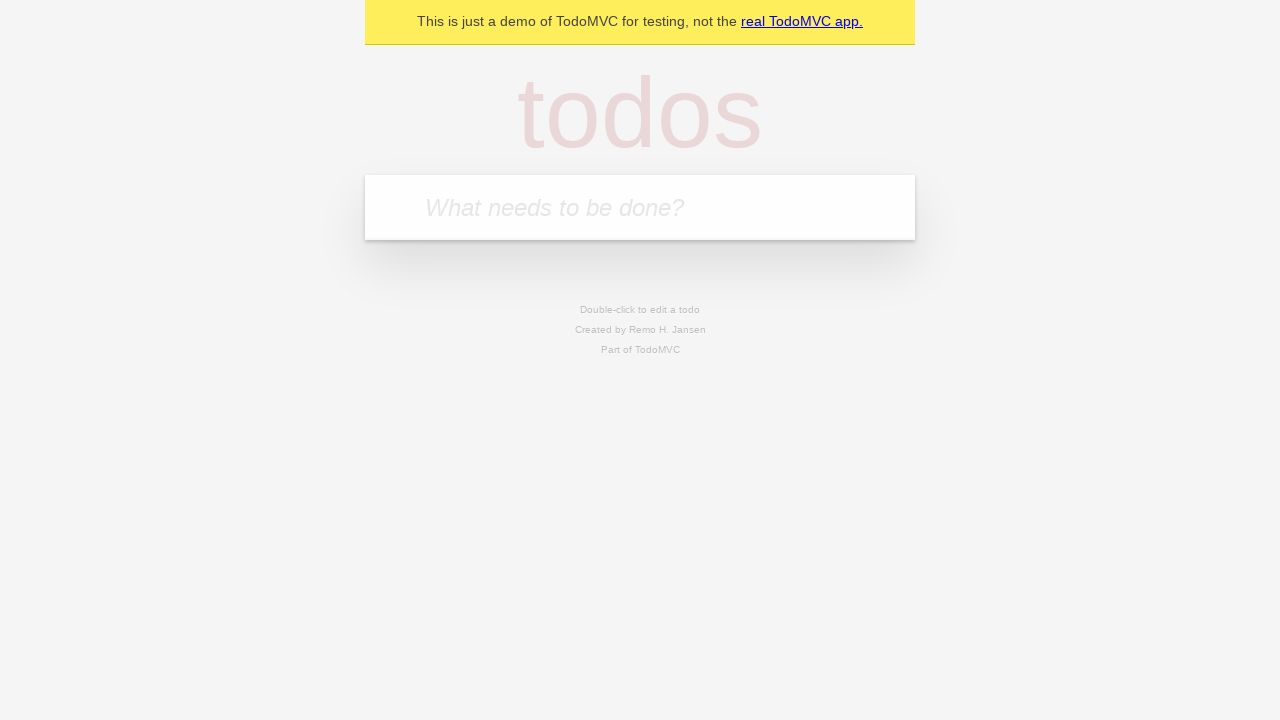

Filled input field with first todo item 'buy some cheese' on internal:attr=[placeholder="What needs to be done?"i]
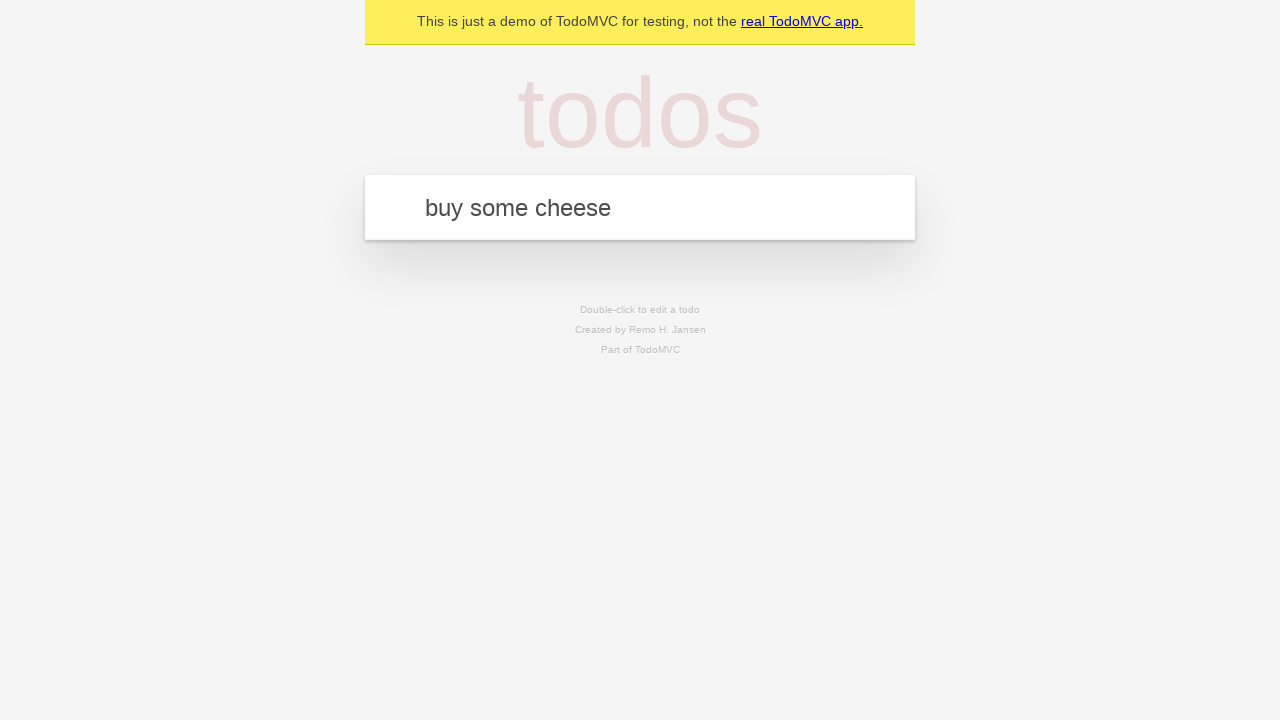

Pressed Enter to add first todo item on internal:attr=[placeholder="What needs to be done?"i]
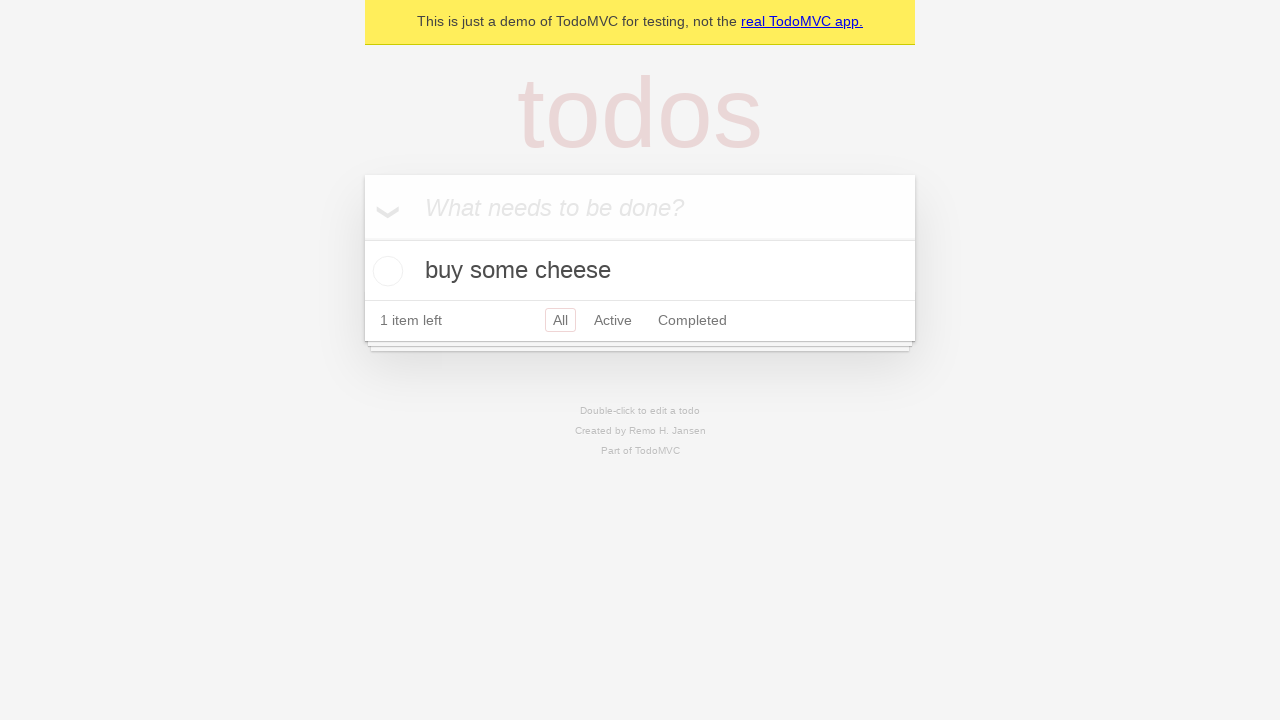

Filled input field with second todo item 'feed the cat' on internal:attr=[placeholder="What needs to be done?"i]
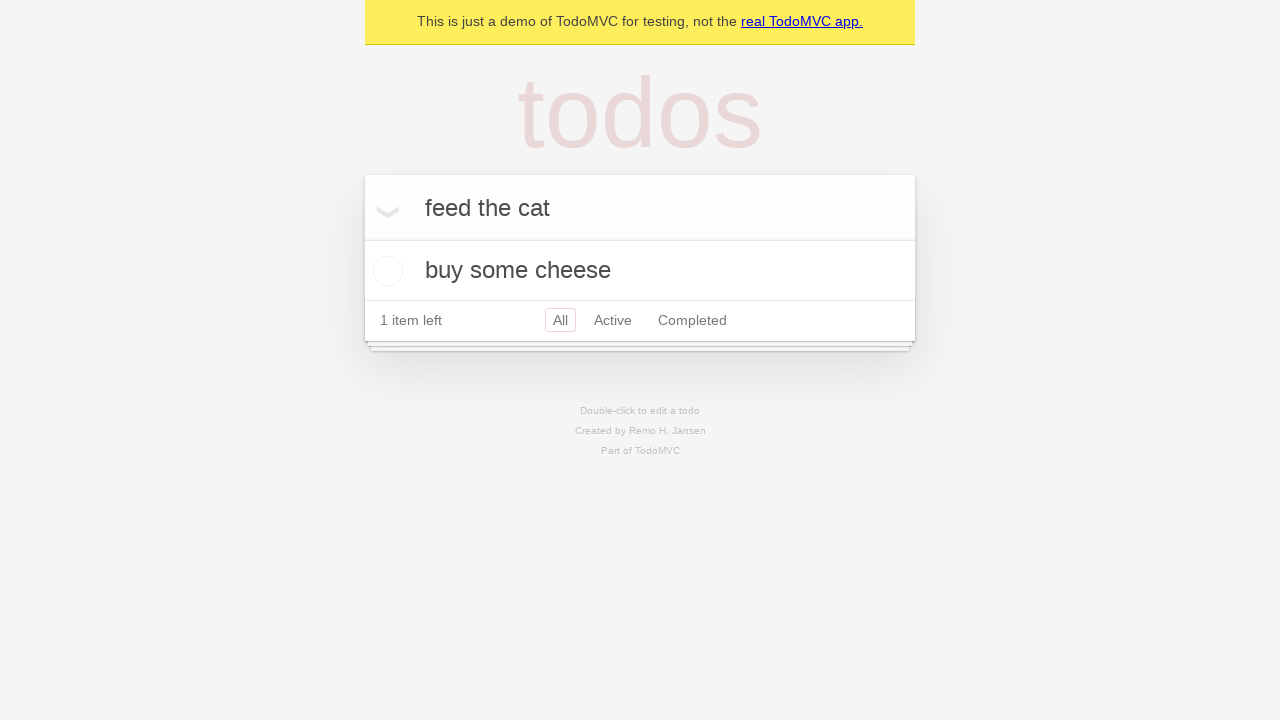

Pressed Enter to add second todo item on internal:attr=[placeholder="What needs to be done?"i]
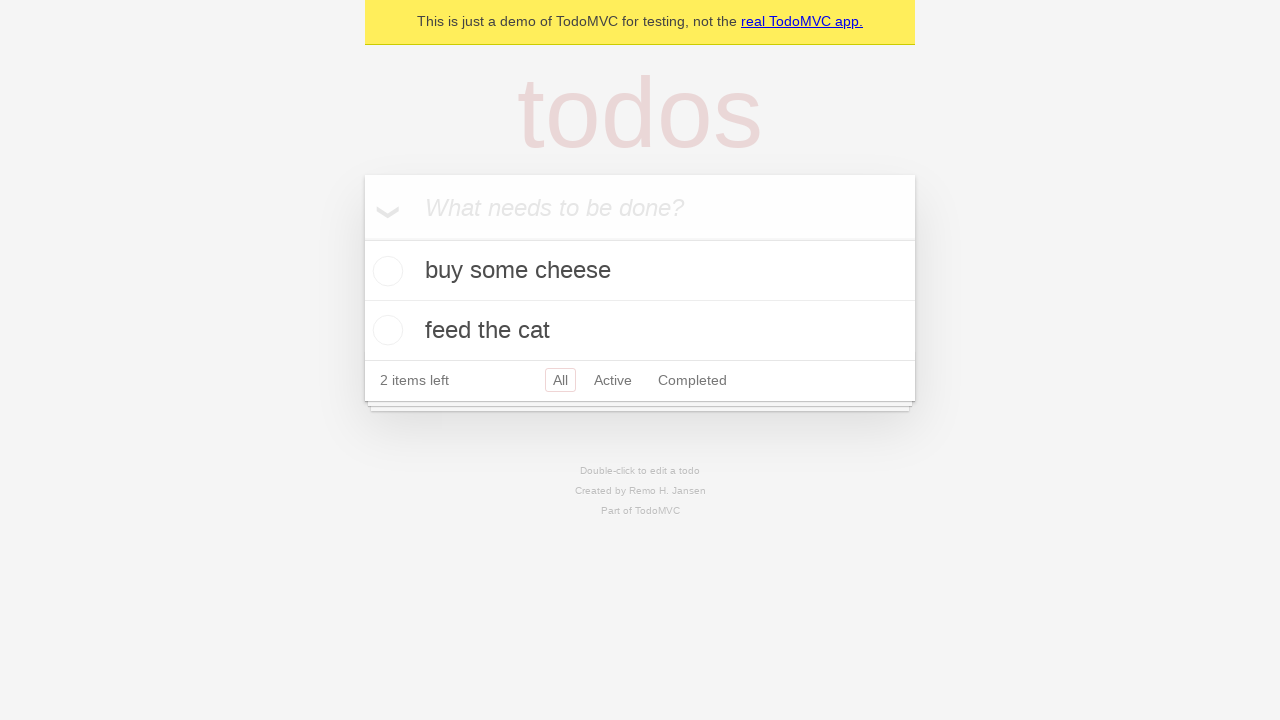

Marked first todo item as complete by checking its checkbox at (385, 271) on [data-testid='todo-item'] >> nth=0 >> internal:role=checkbox
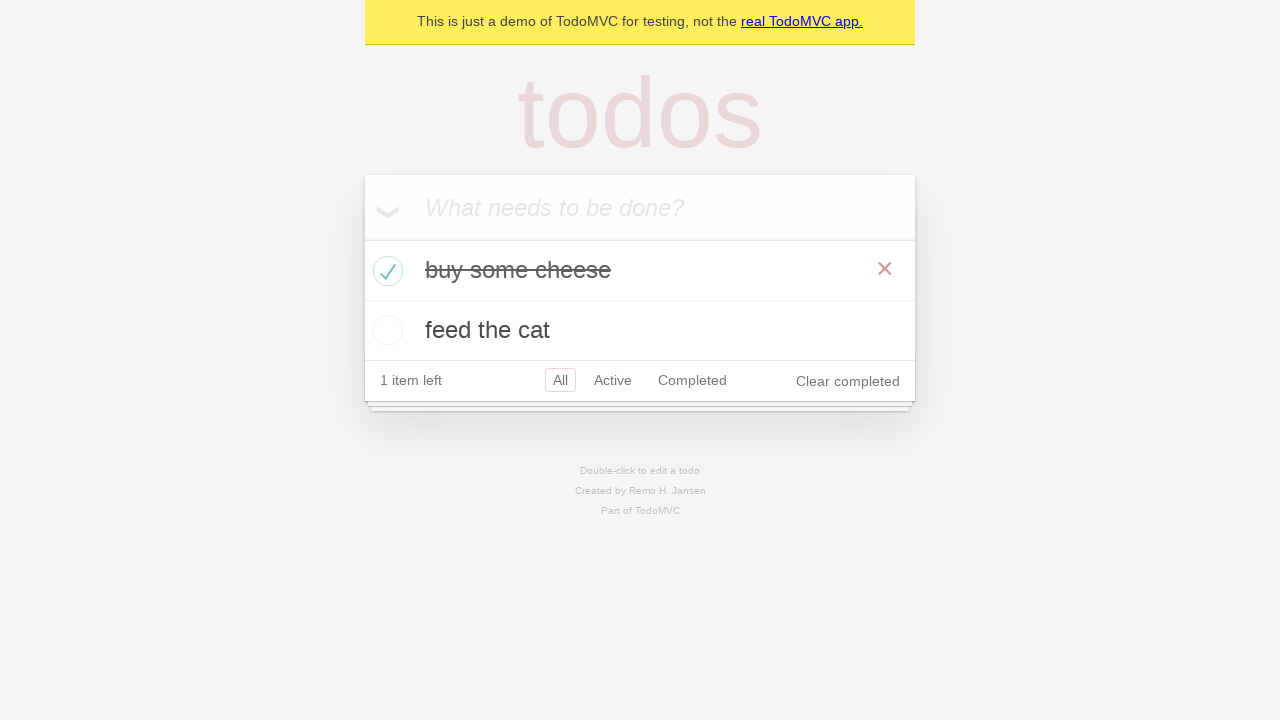

Marked second todo item as complete by checking its checkbox at (385, 330) on [data-testid='todo-item'] >> nth=1 >> internal:role=checkbox
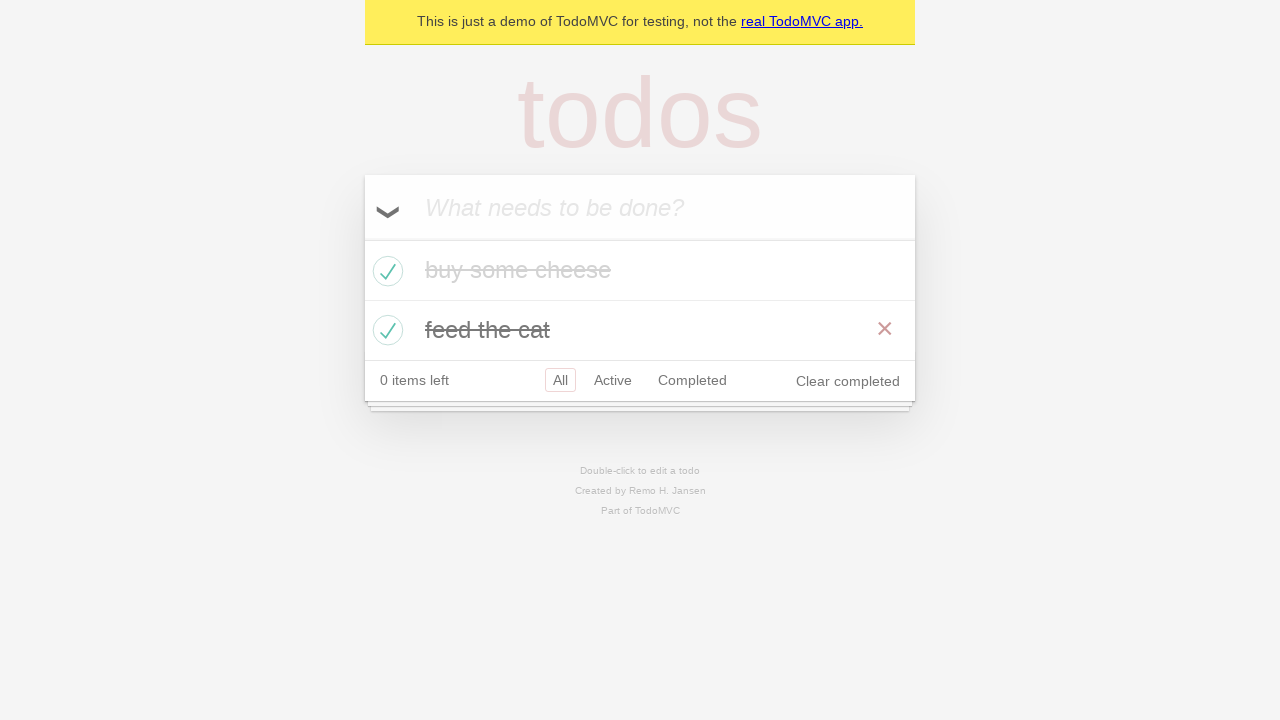

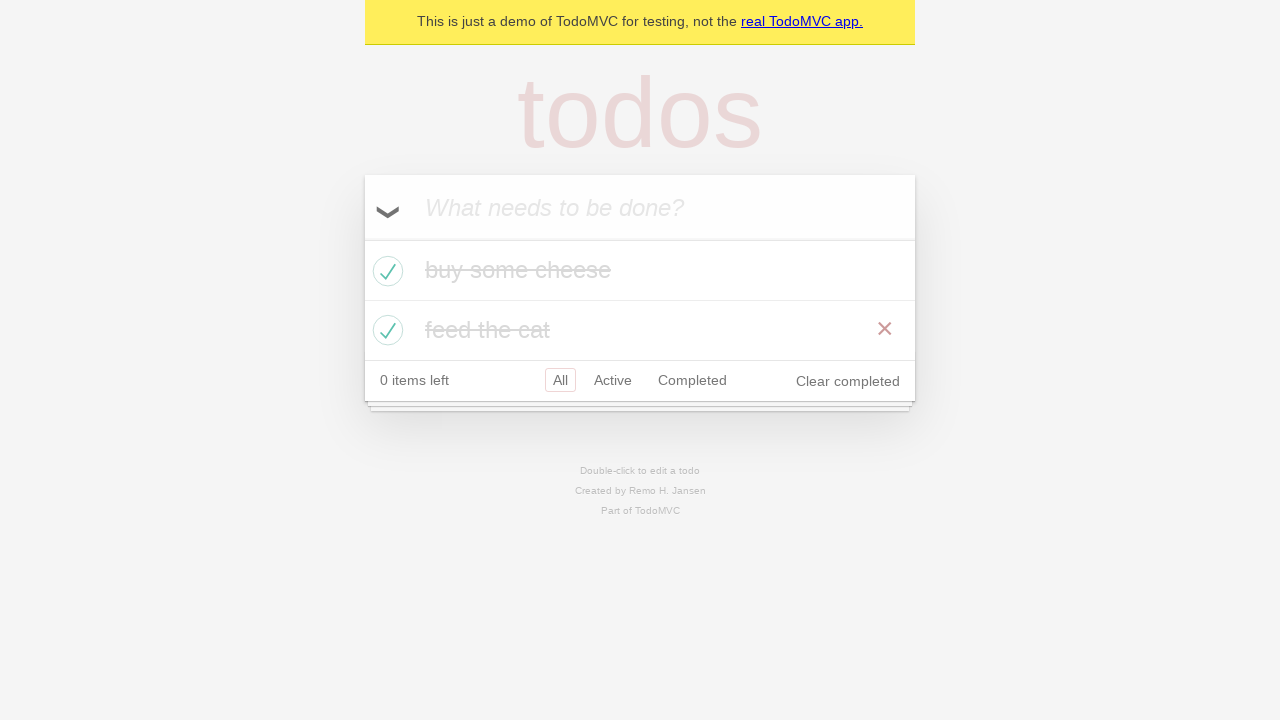